Tests opting out of A/B tests by first verifying the page shows an A/B test variant, then adding an opt-out cookie and refreshing to confirm the test is disabled.

Starting URL: http://the-internet.herokuapp.com/abtest

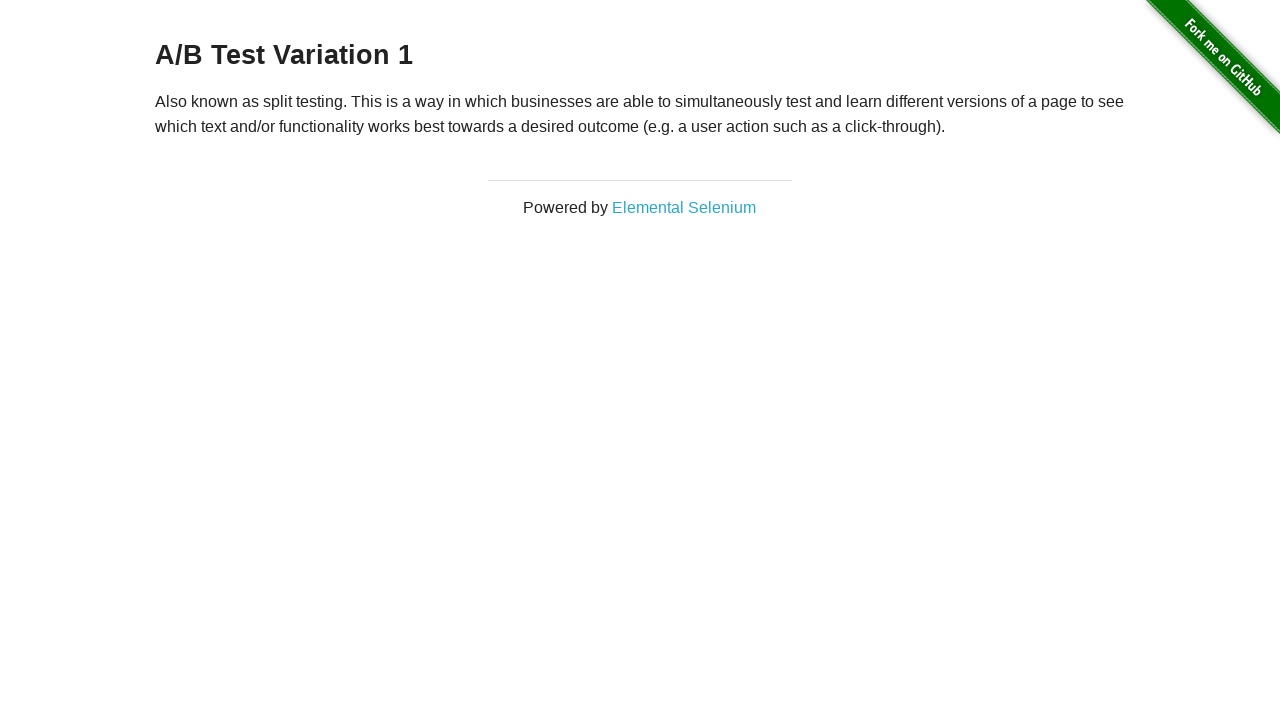

Located h3 heading element
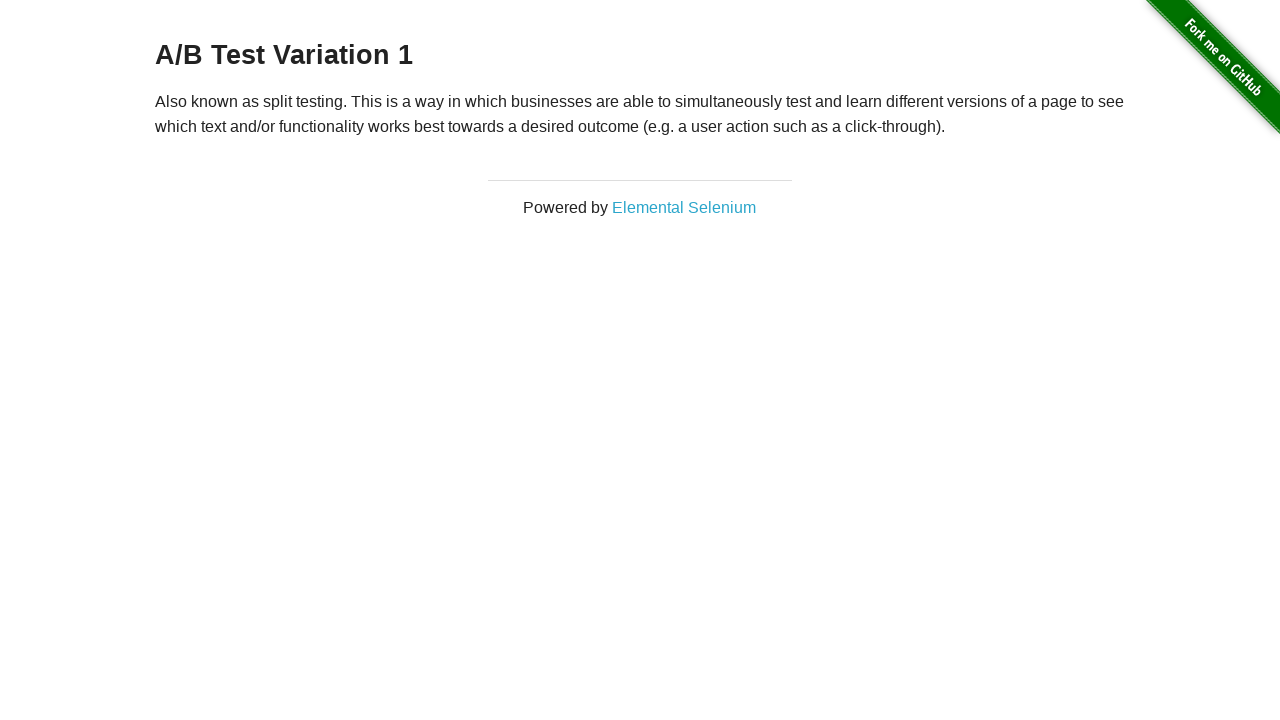

Retrieved heading text content
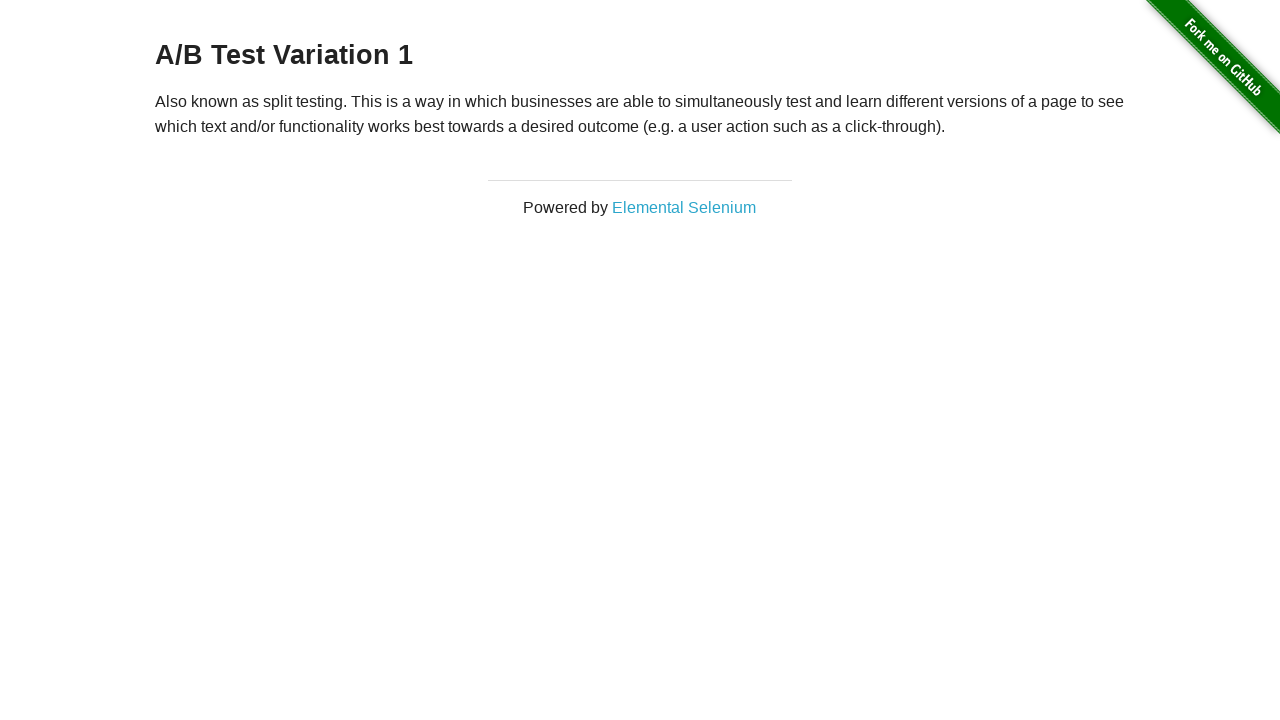

Verified page displays A/B test variant: A/B Test Variation 1
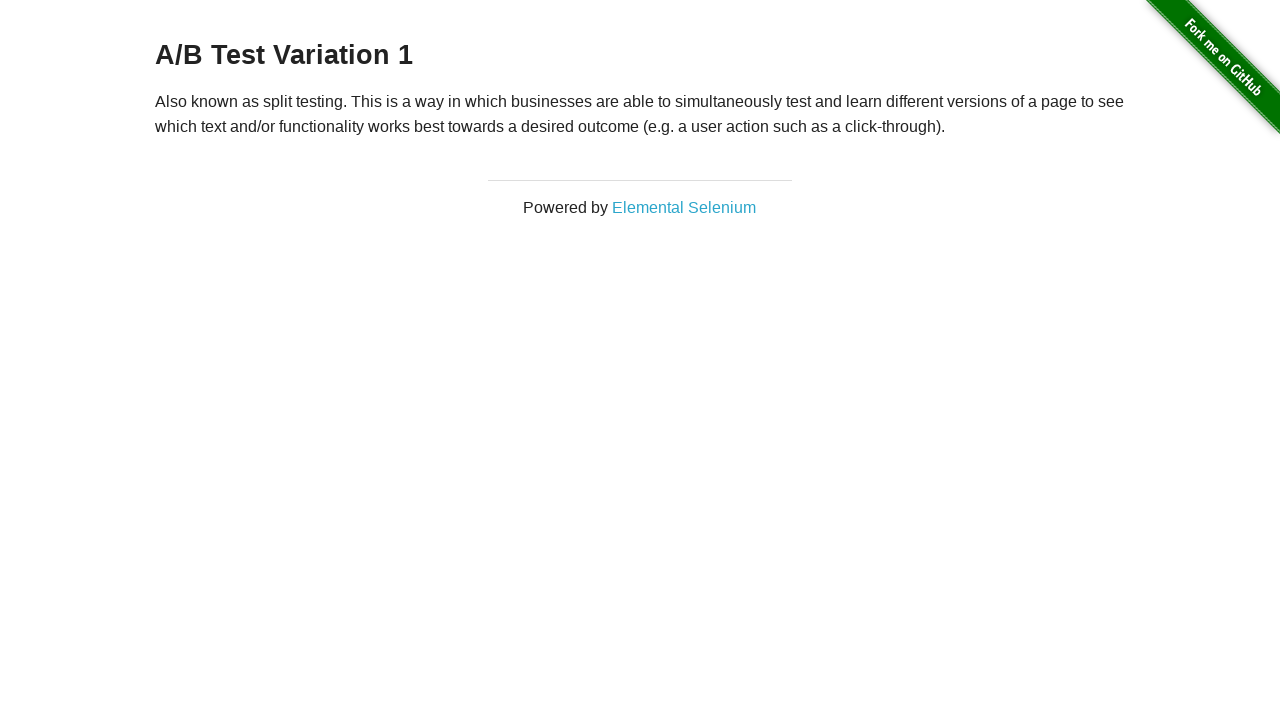

Added optimizelyOptOut cookie with value 'true'
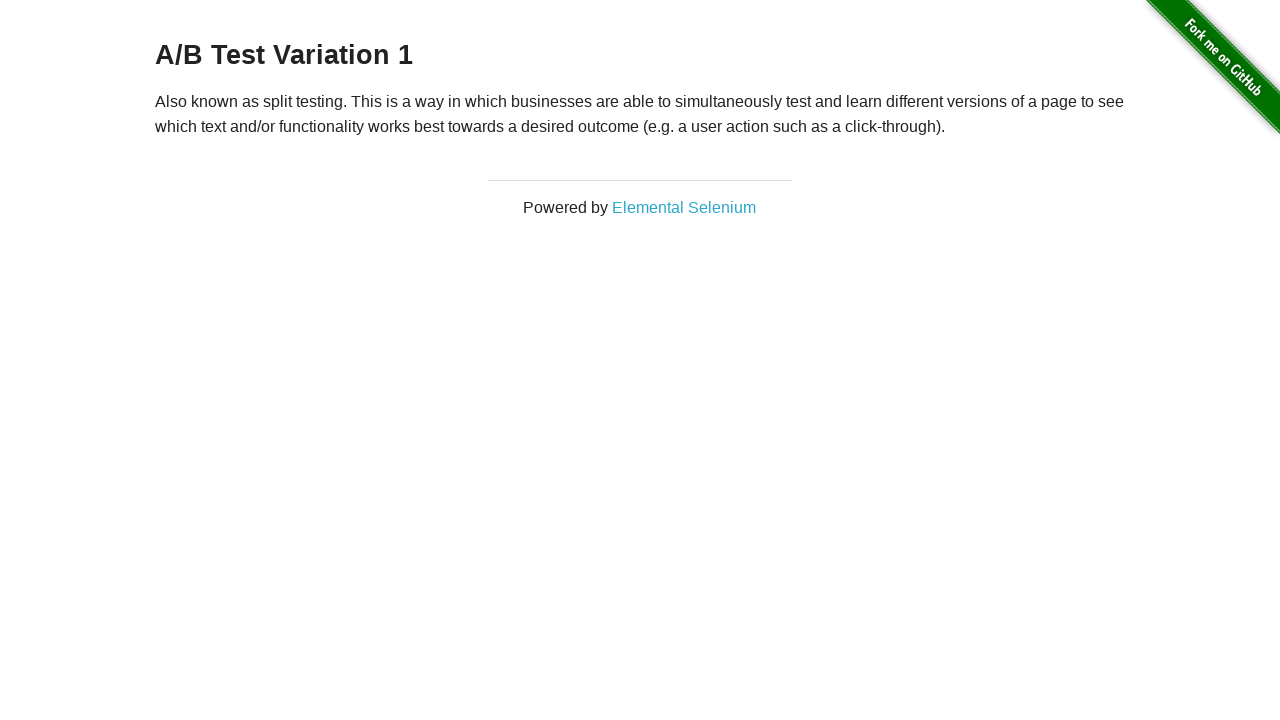

Reloaded page after adding opt-out cookie
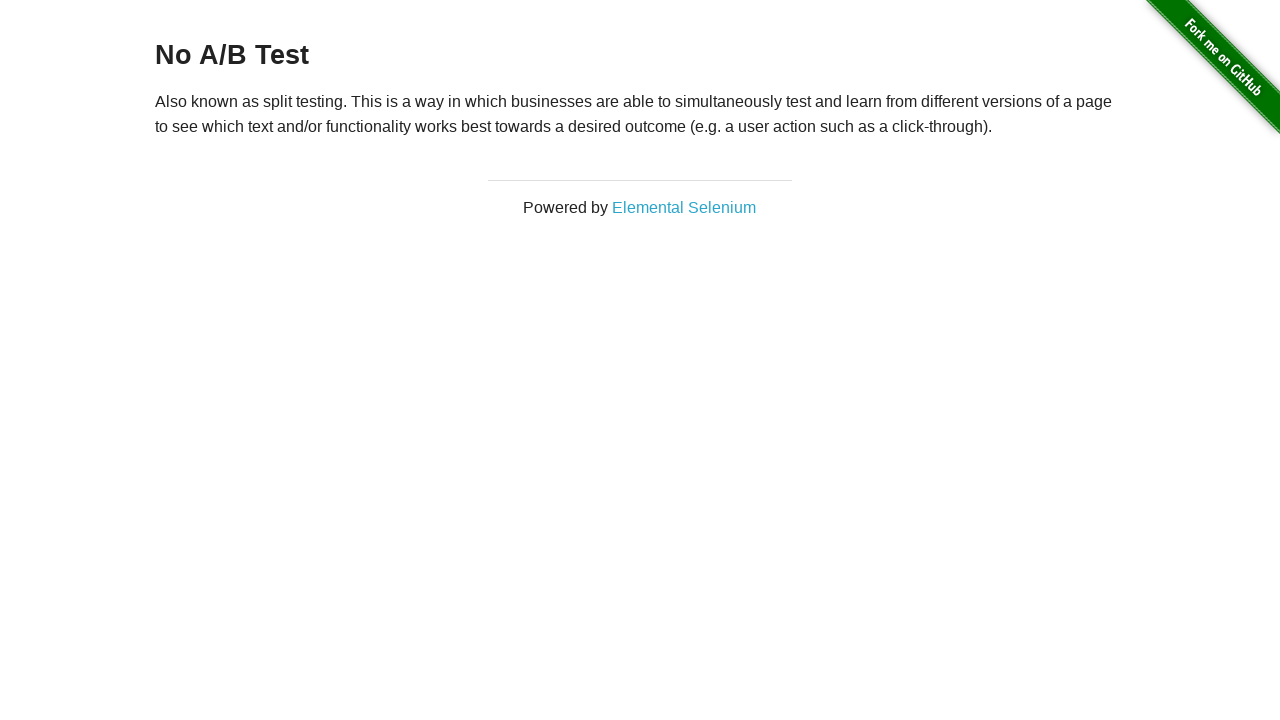

Retrieved heading text content after page reload
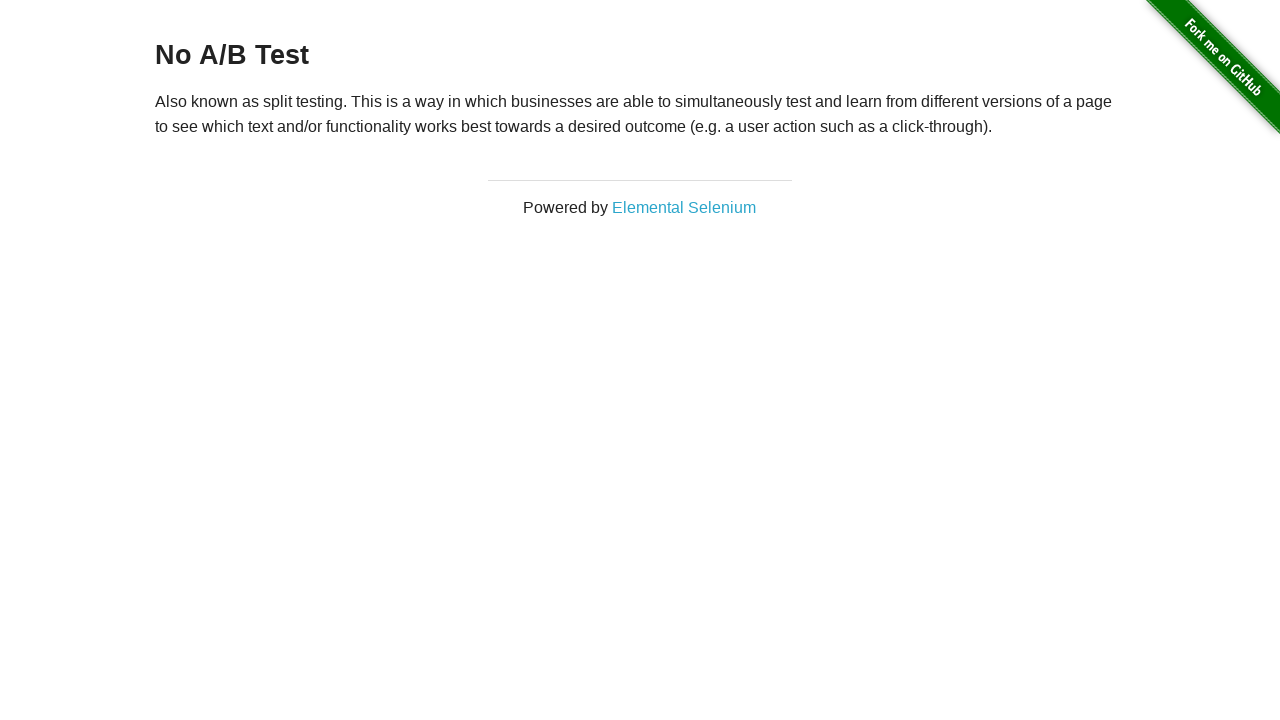

Verified opt-out successful: page now displays 'No A/B Test'
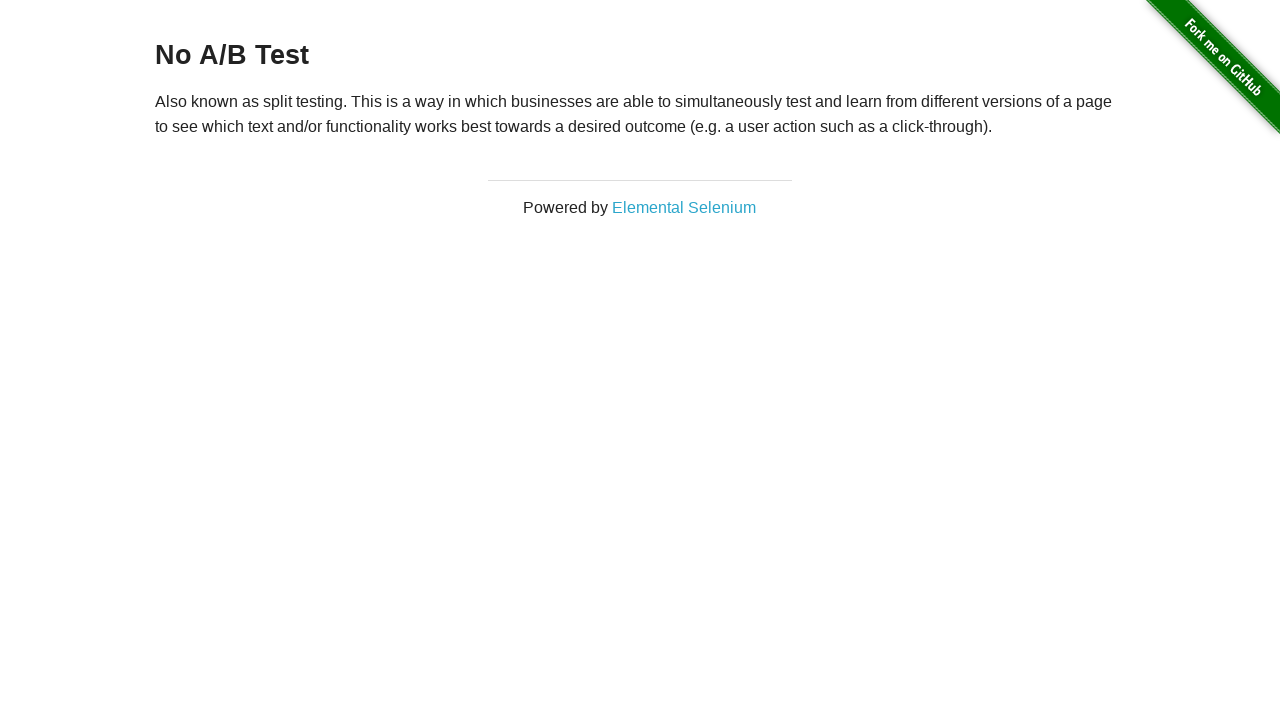

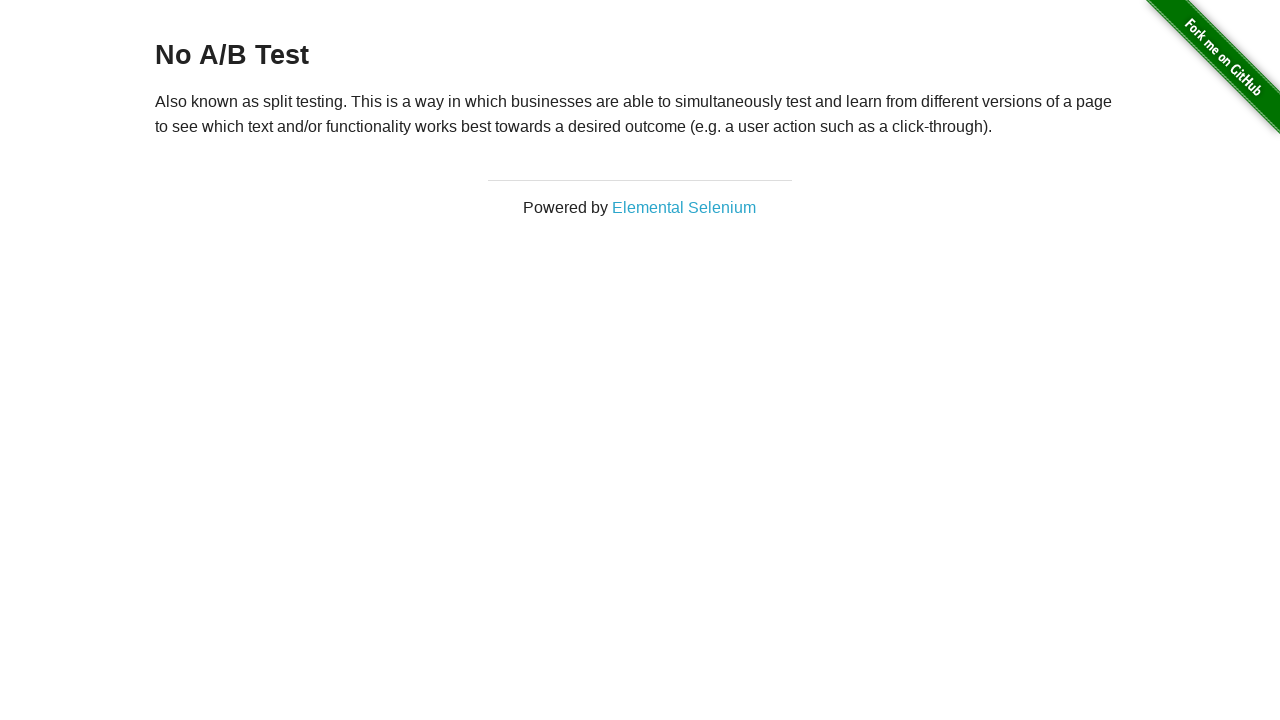